Tests checkbox functionality by clicking on all three checkboxes and verifying they are selected

Starting URL: http://formy-project.herokuapp.com/checkbox

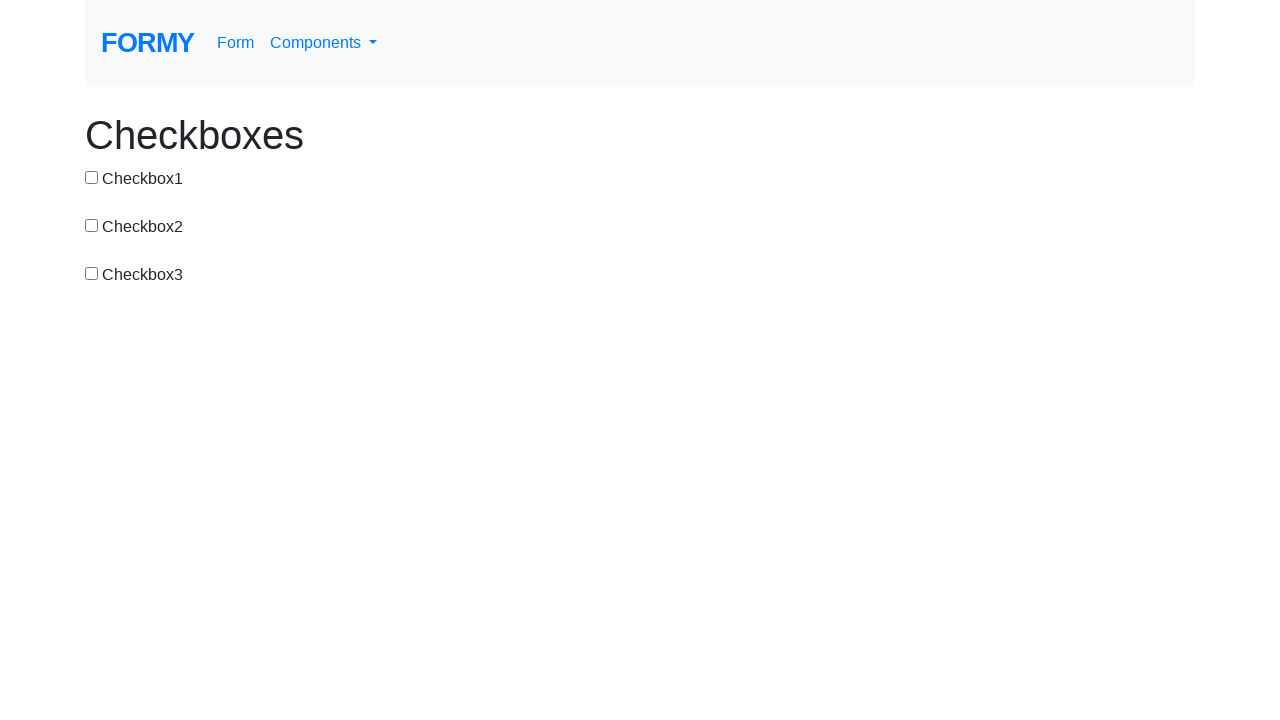

Waited for checkbox 1 to be visible
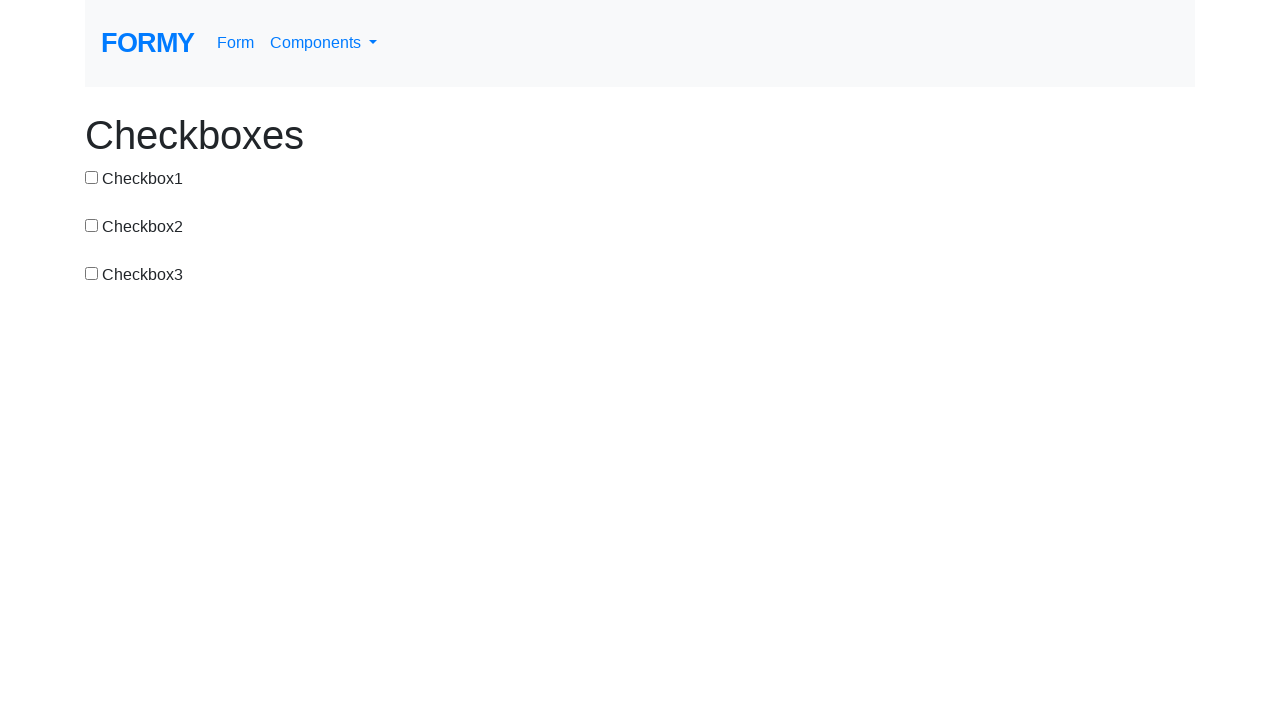

Clicked checkbox 1 at (92, 177) on #checkbox-1
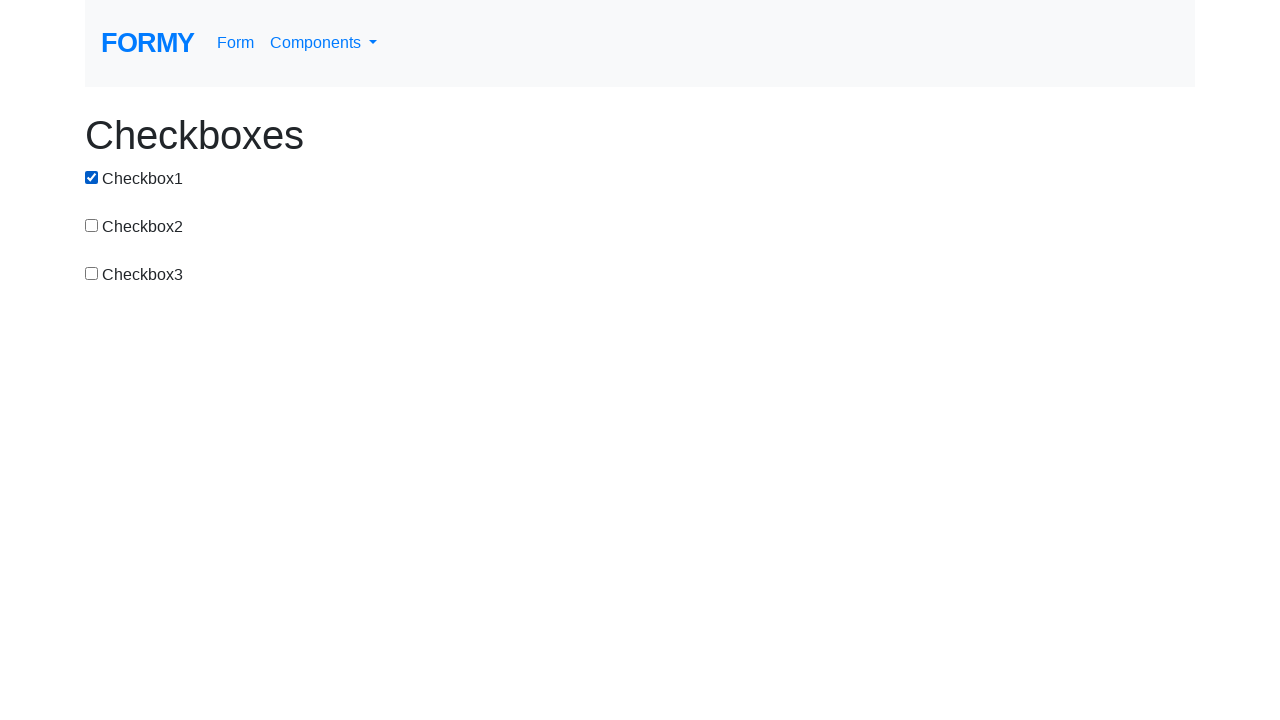

Verified checkbox 1 is checked
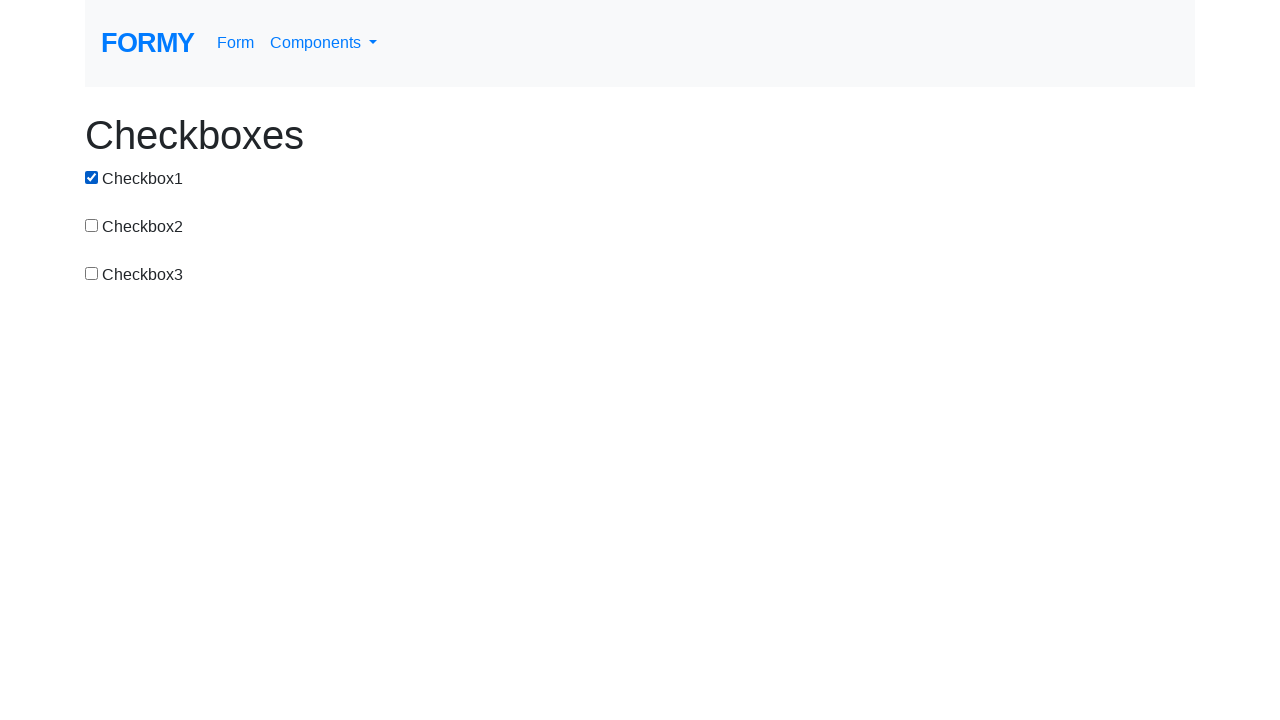

Clicked checkbox 2 at (92, 225) on #checkbox-2
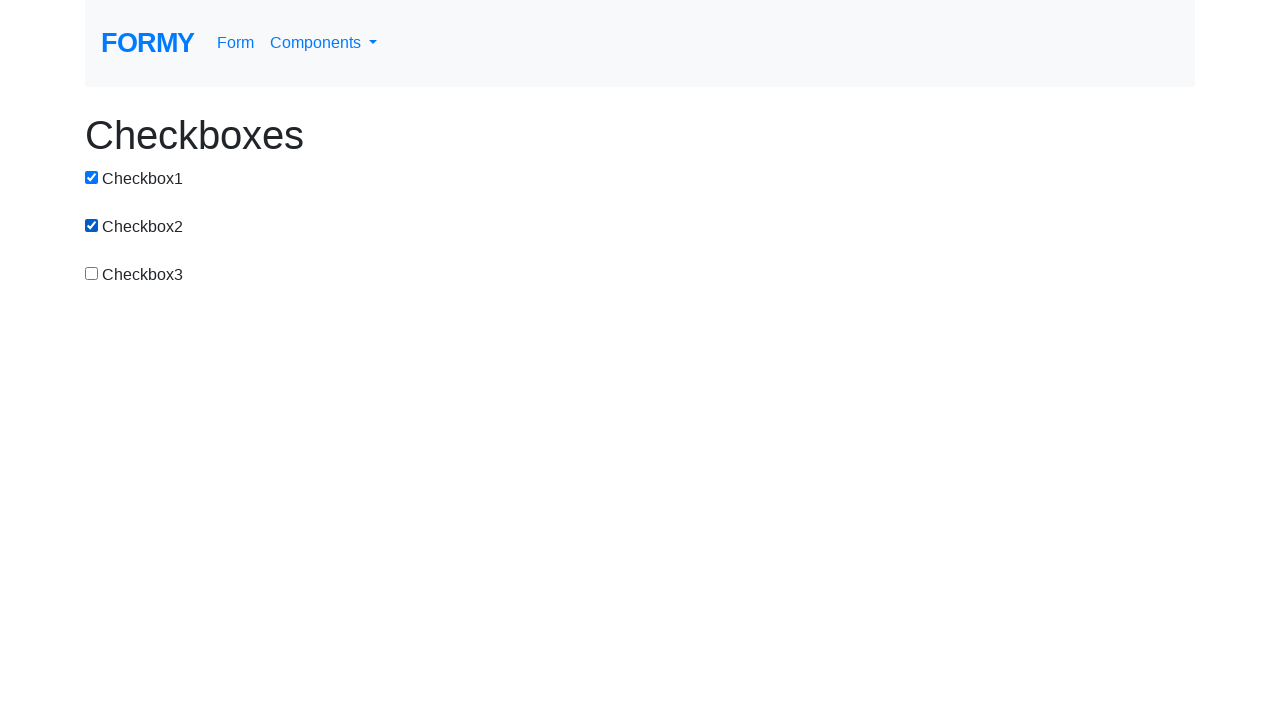

Verified checkbox 2 is checked
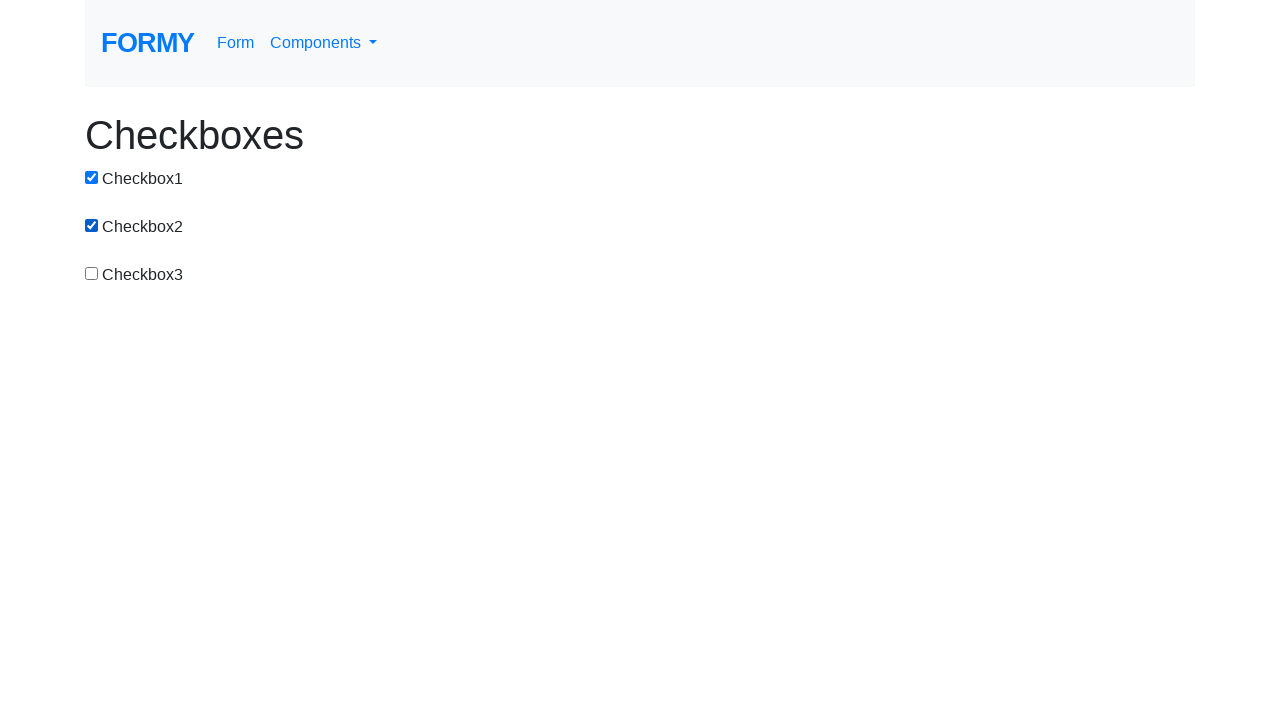

Clicked checkbox 3 at (92, 273) on #checkbox-3
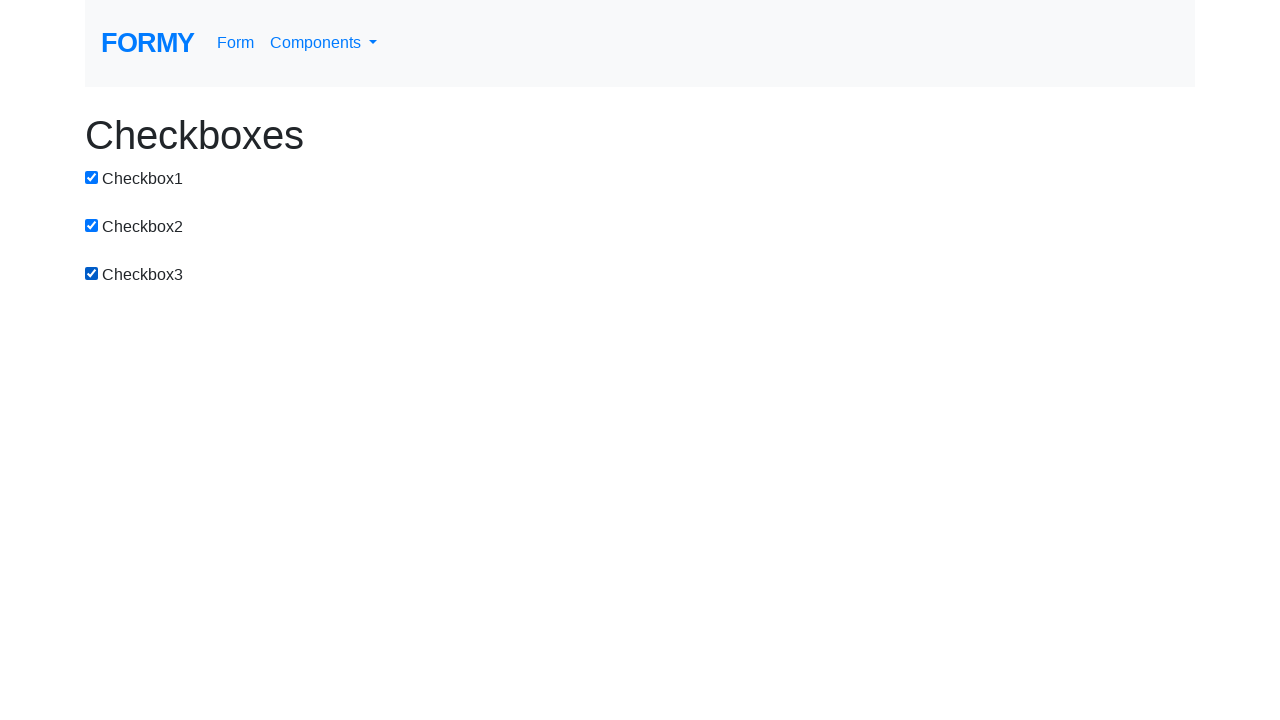

Verified checkbox 3 is checked
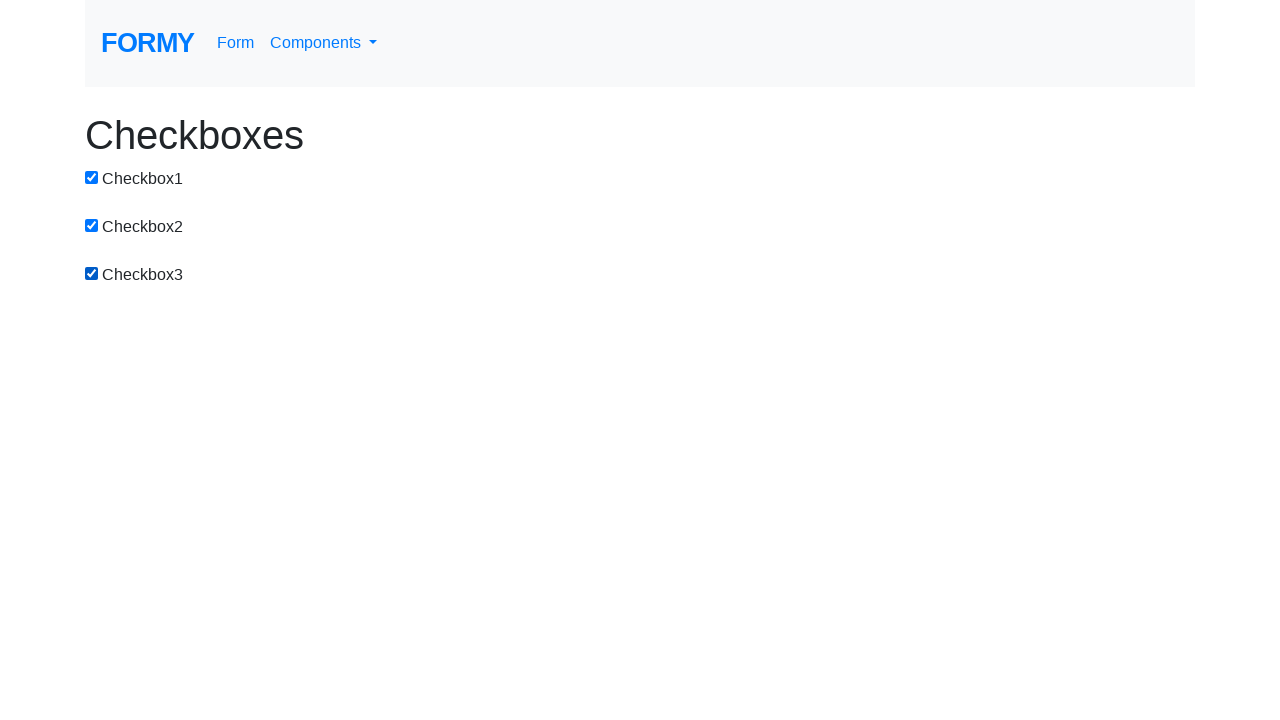

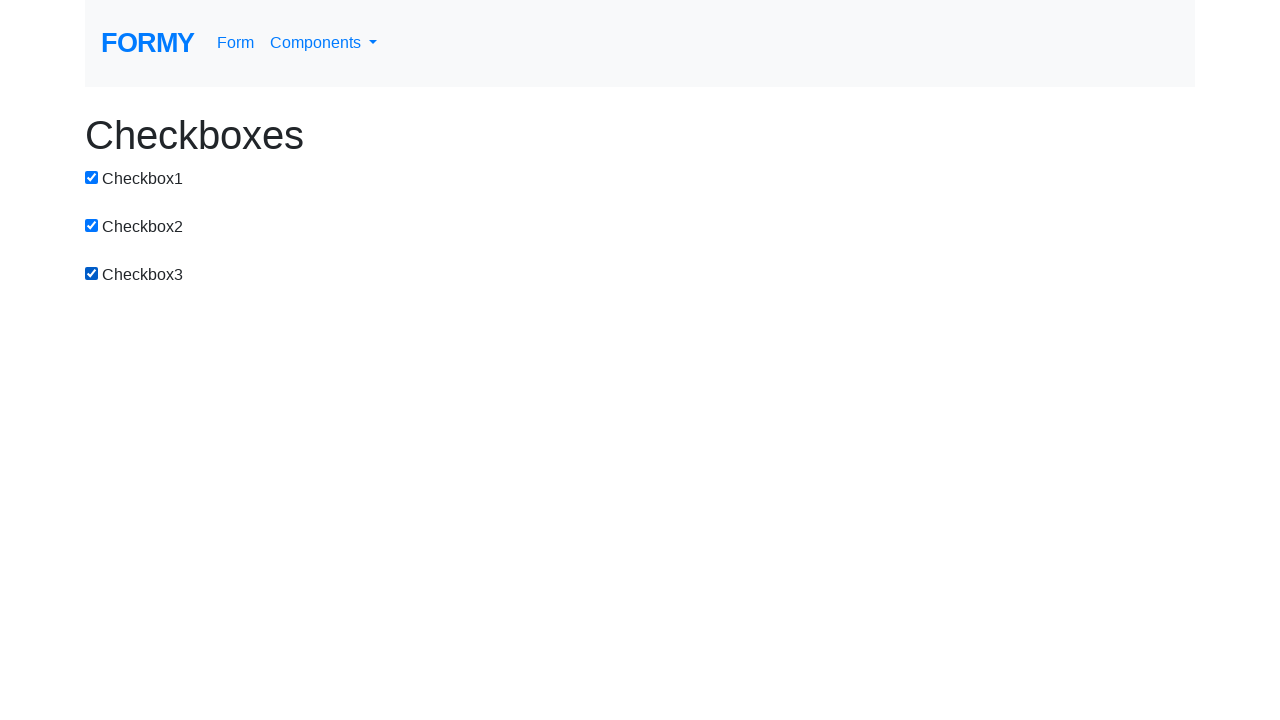